Tests jQuery UI menu interactions by clicking through nested menu items (Music, Jazz, Modern) and performing mouse hover actions on the menu elements

Starting URL: https://jqueryui.com/menu/

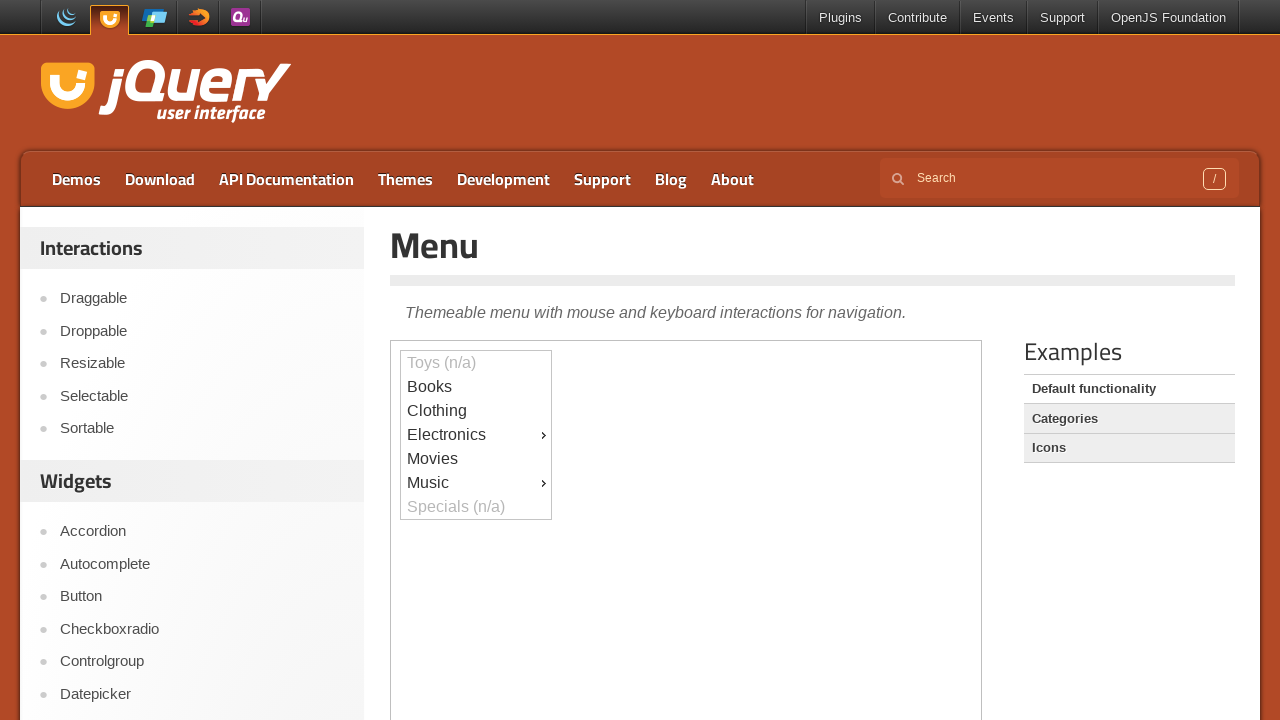

Set viewport size to 1920x1080
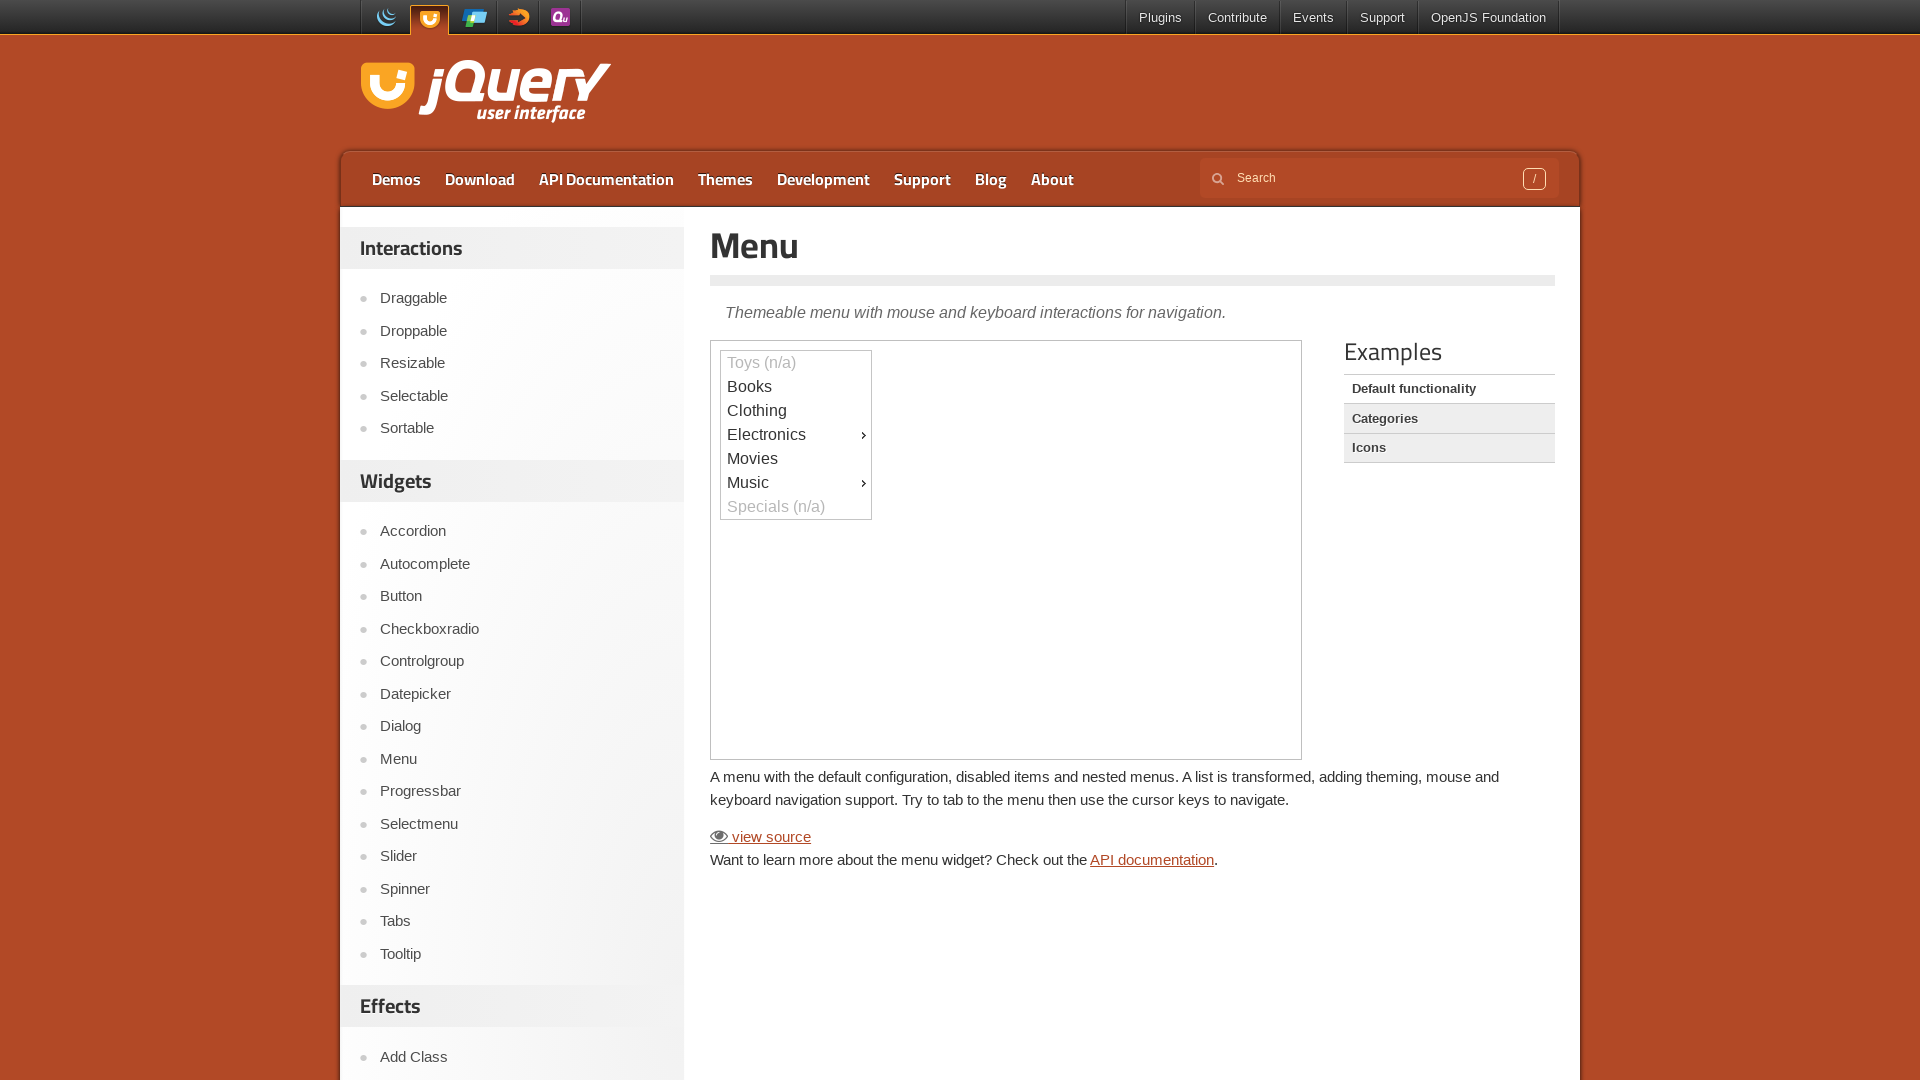

Located the demo iframe containing the jQuery UI menu
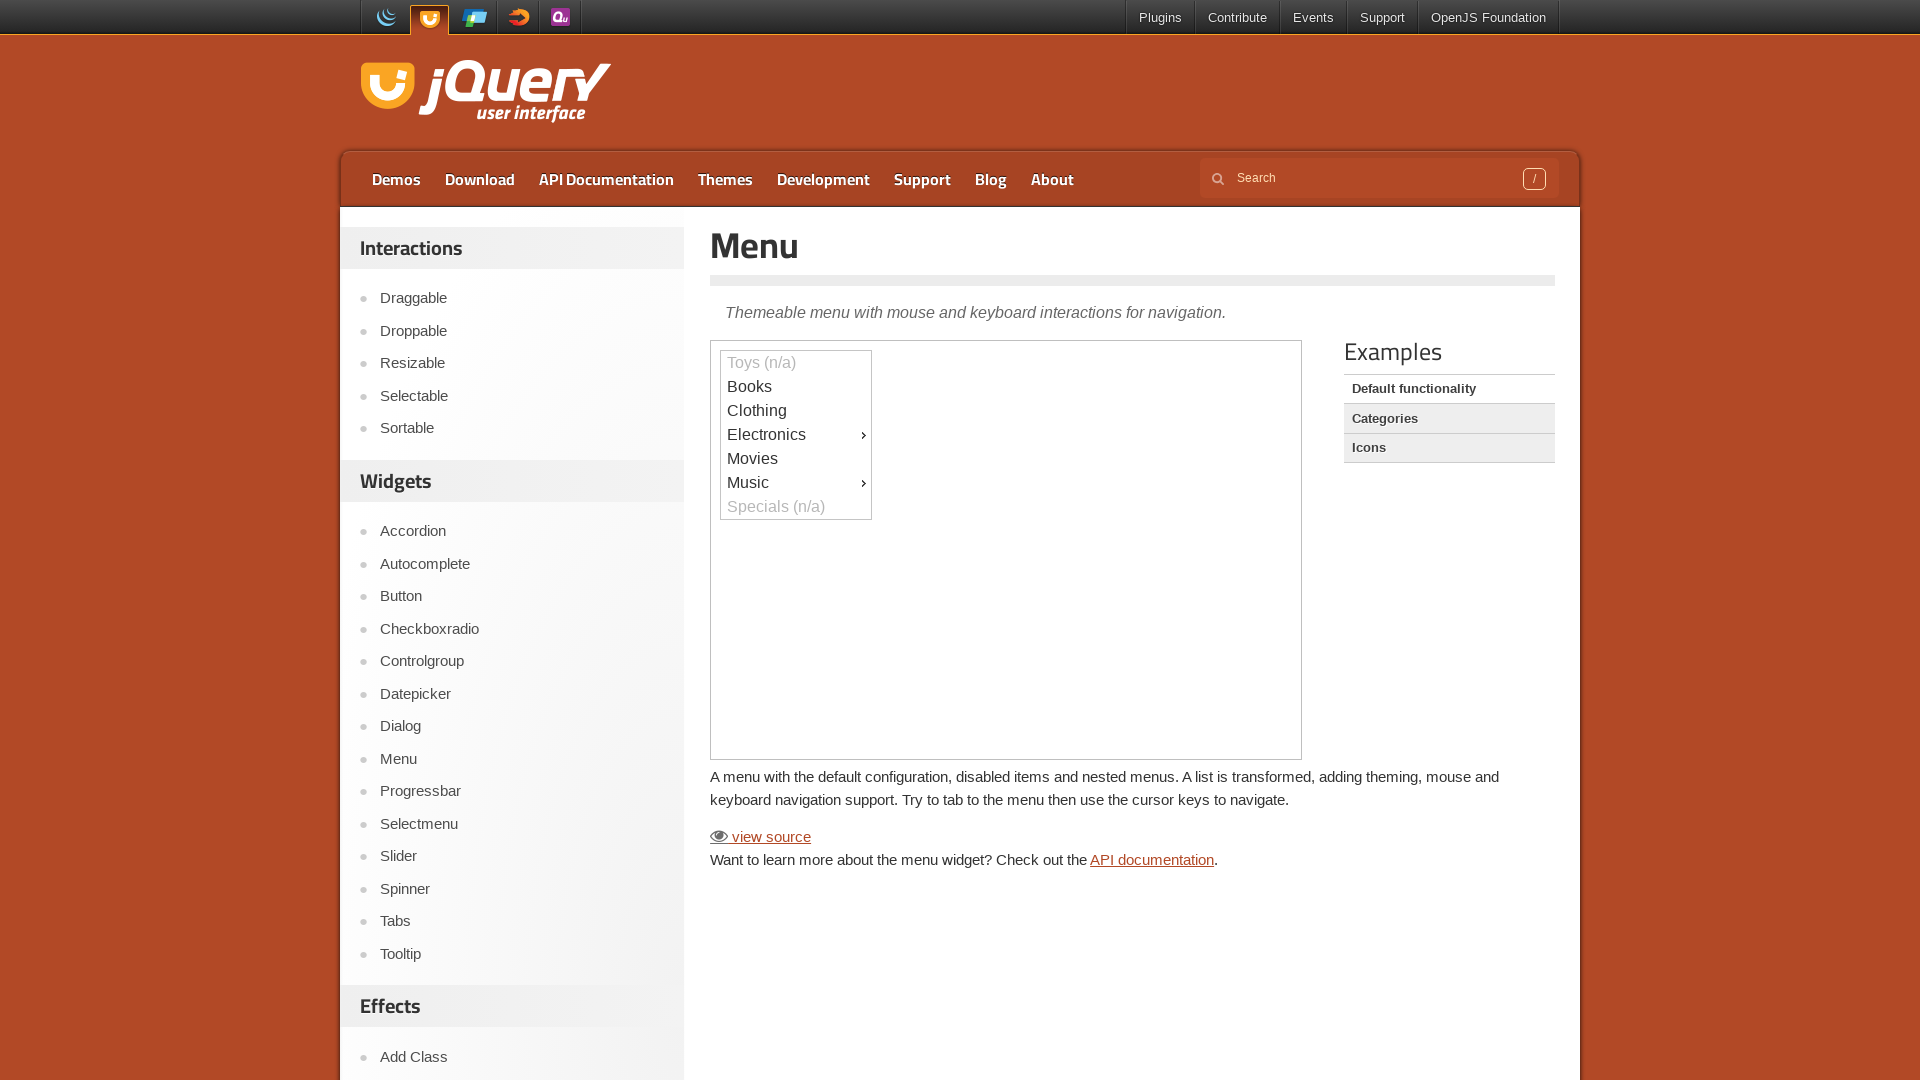

Clicked on Music menu item at (796, 483) on iframe.demo-frame >> nth=0 >> internal:control=enter-frame >> #ui-id-9
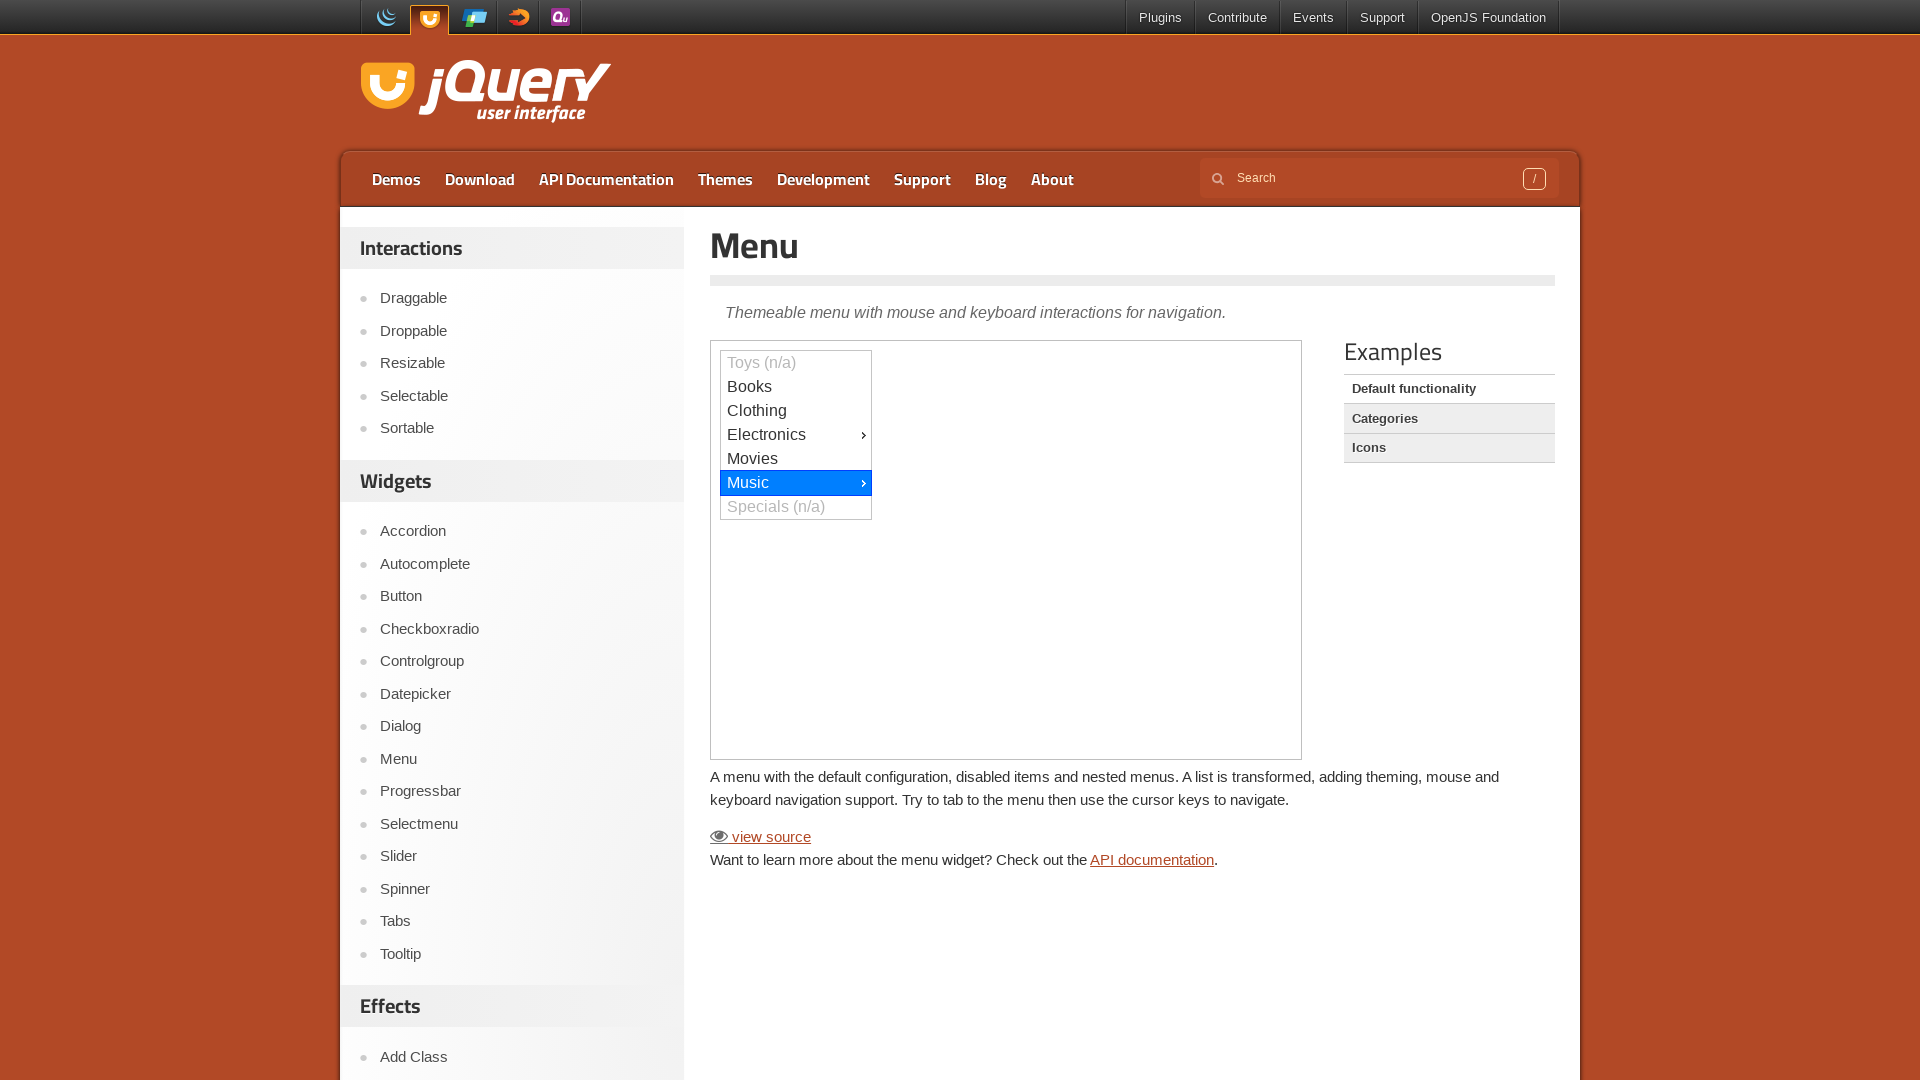

Clicked on Jazz submenu item at (947, 507) on iframe.demo-frame >> nth=0 >> internal:control=enter-frame >> #ui-id-13
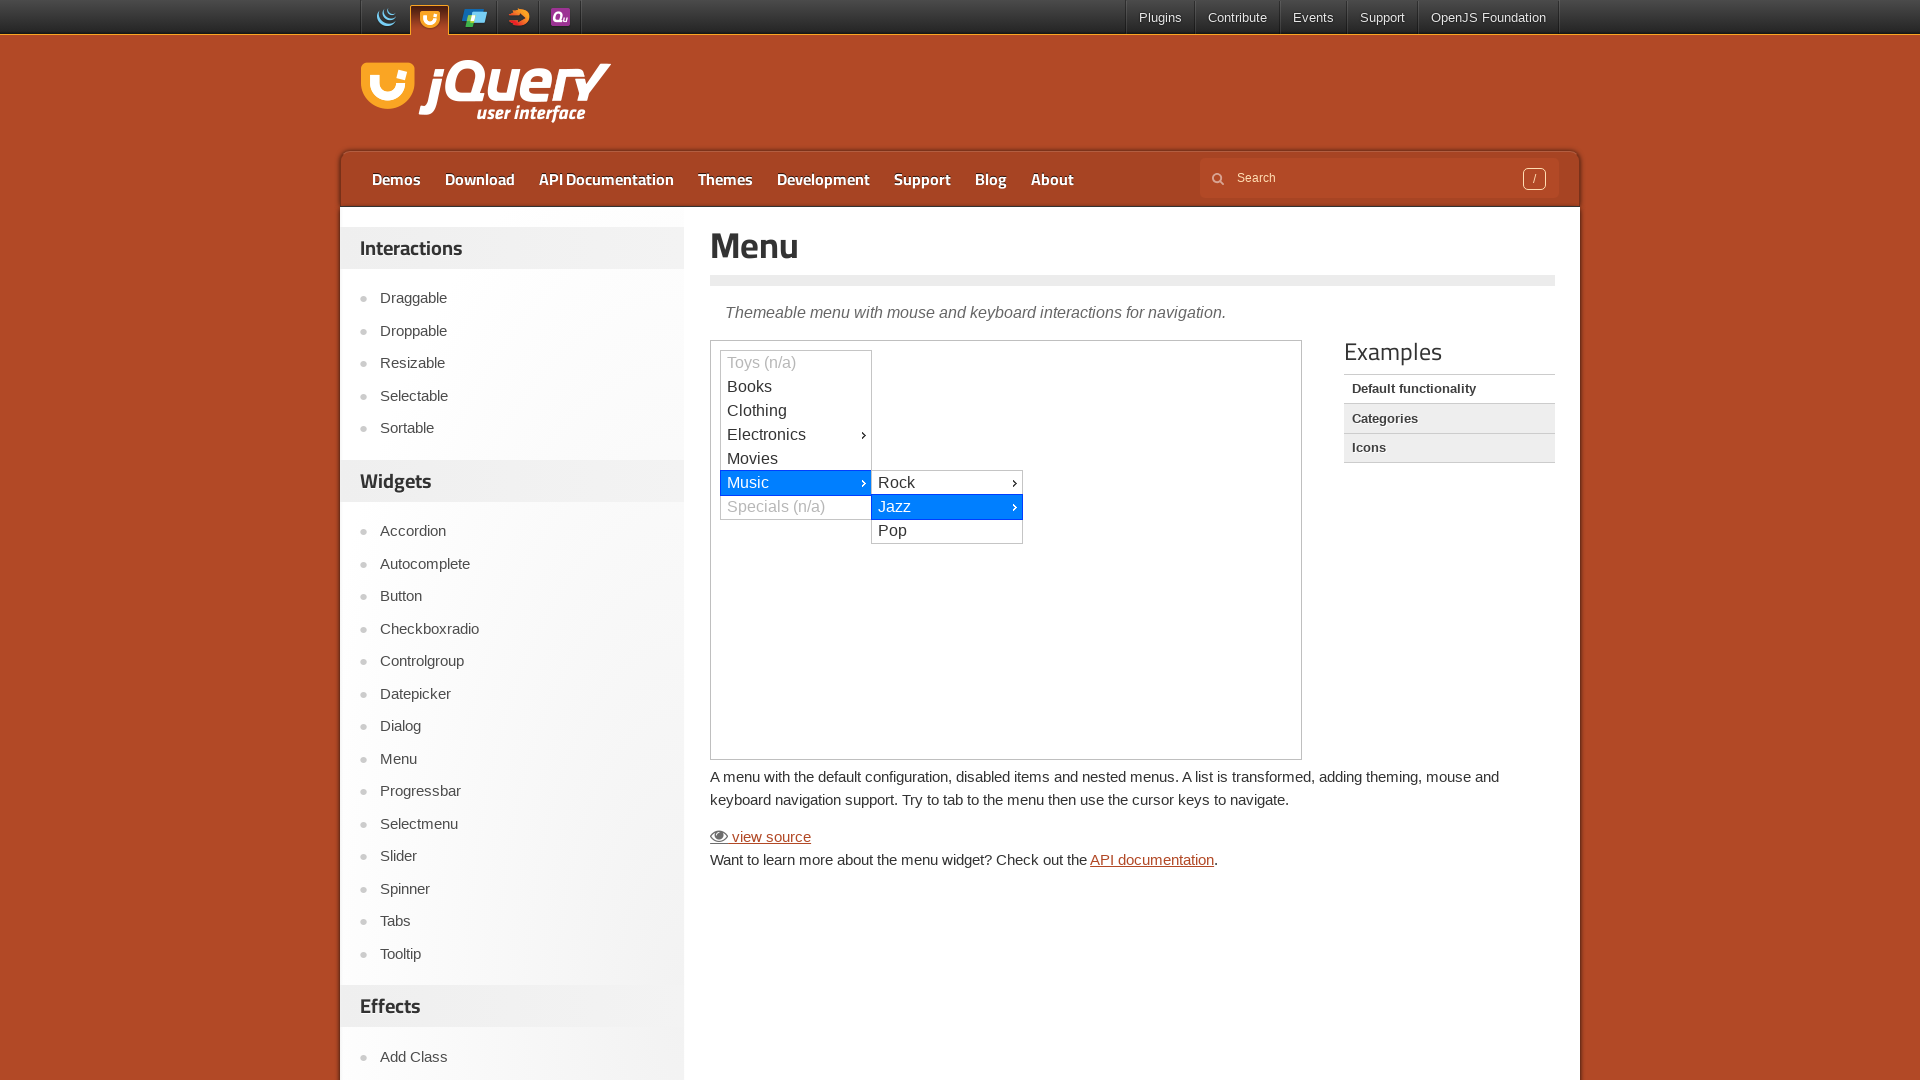

Clicked on Modern submenu item at (1098, 555) on iframe.demo-frame >> nth=0 >> internal:control=enter-frame >> #ui-id-16
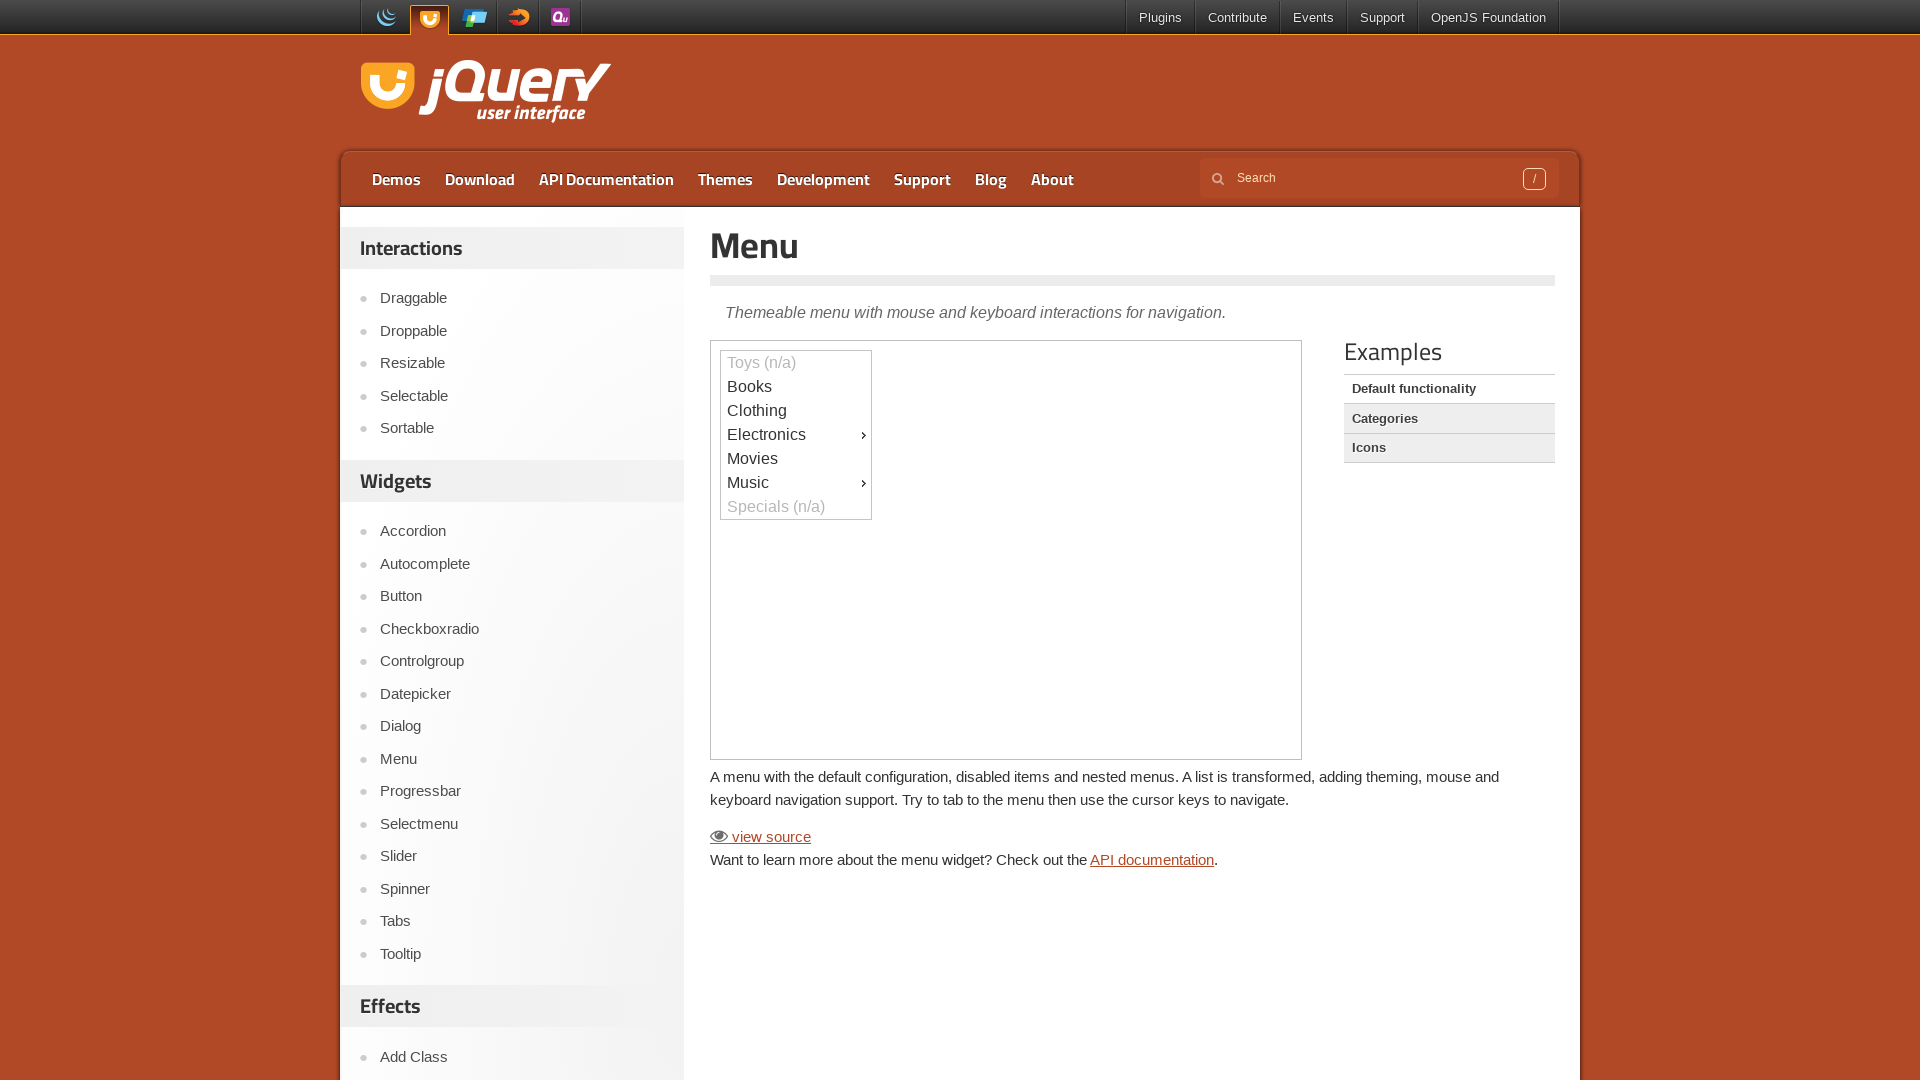

Hovered over Music menu item at (796, 483) on iframe.demo-frame >> nth=0 >> internal:control=enter-frame >> #ui-id-9
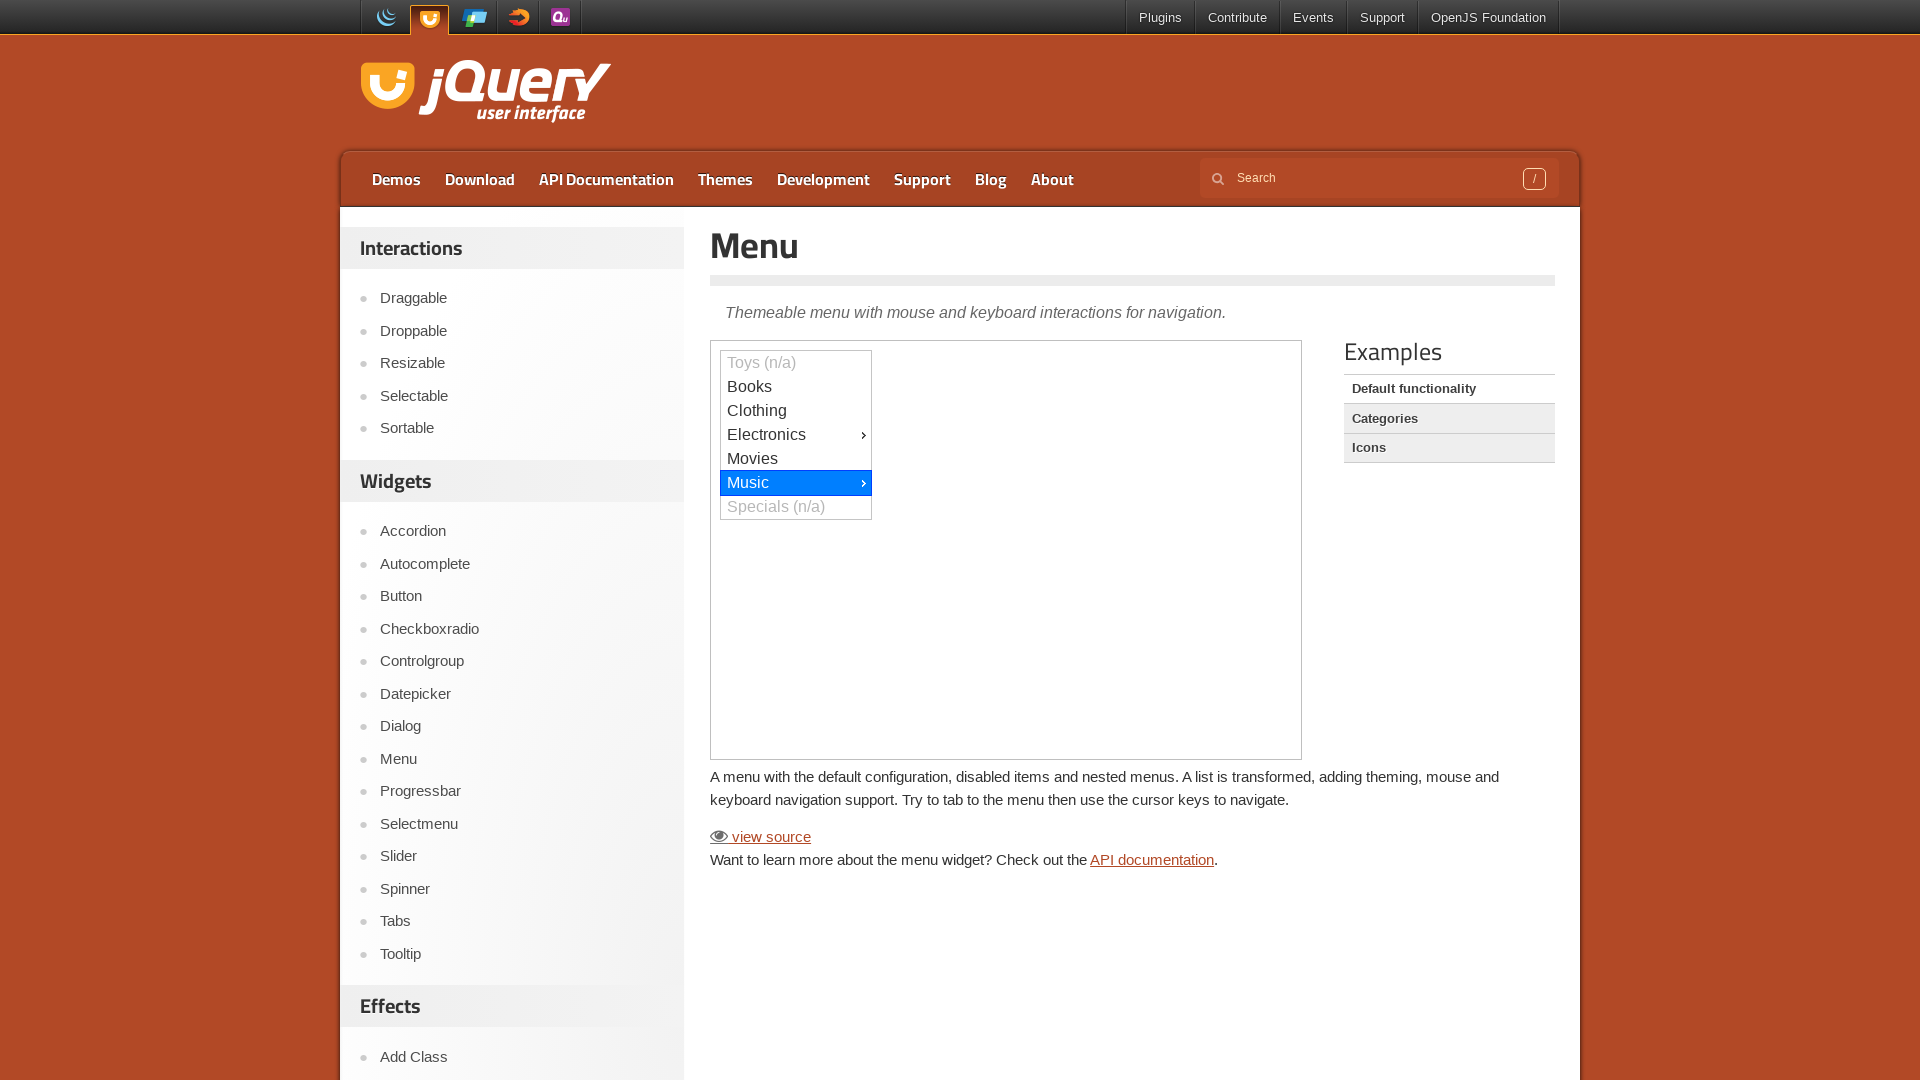

Hovered over Jazz submenu item at (947, 507) on iframe.demo-frame >> nth=0 >> internal:control=enter-frame >> #ui-id-13
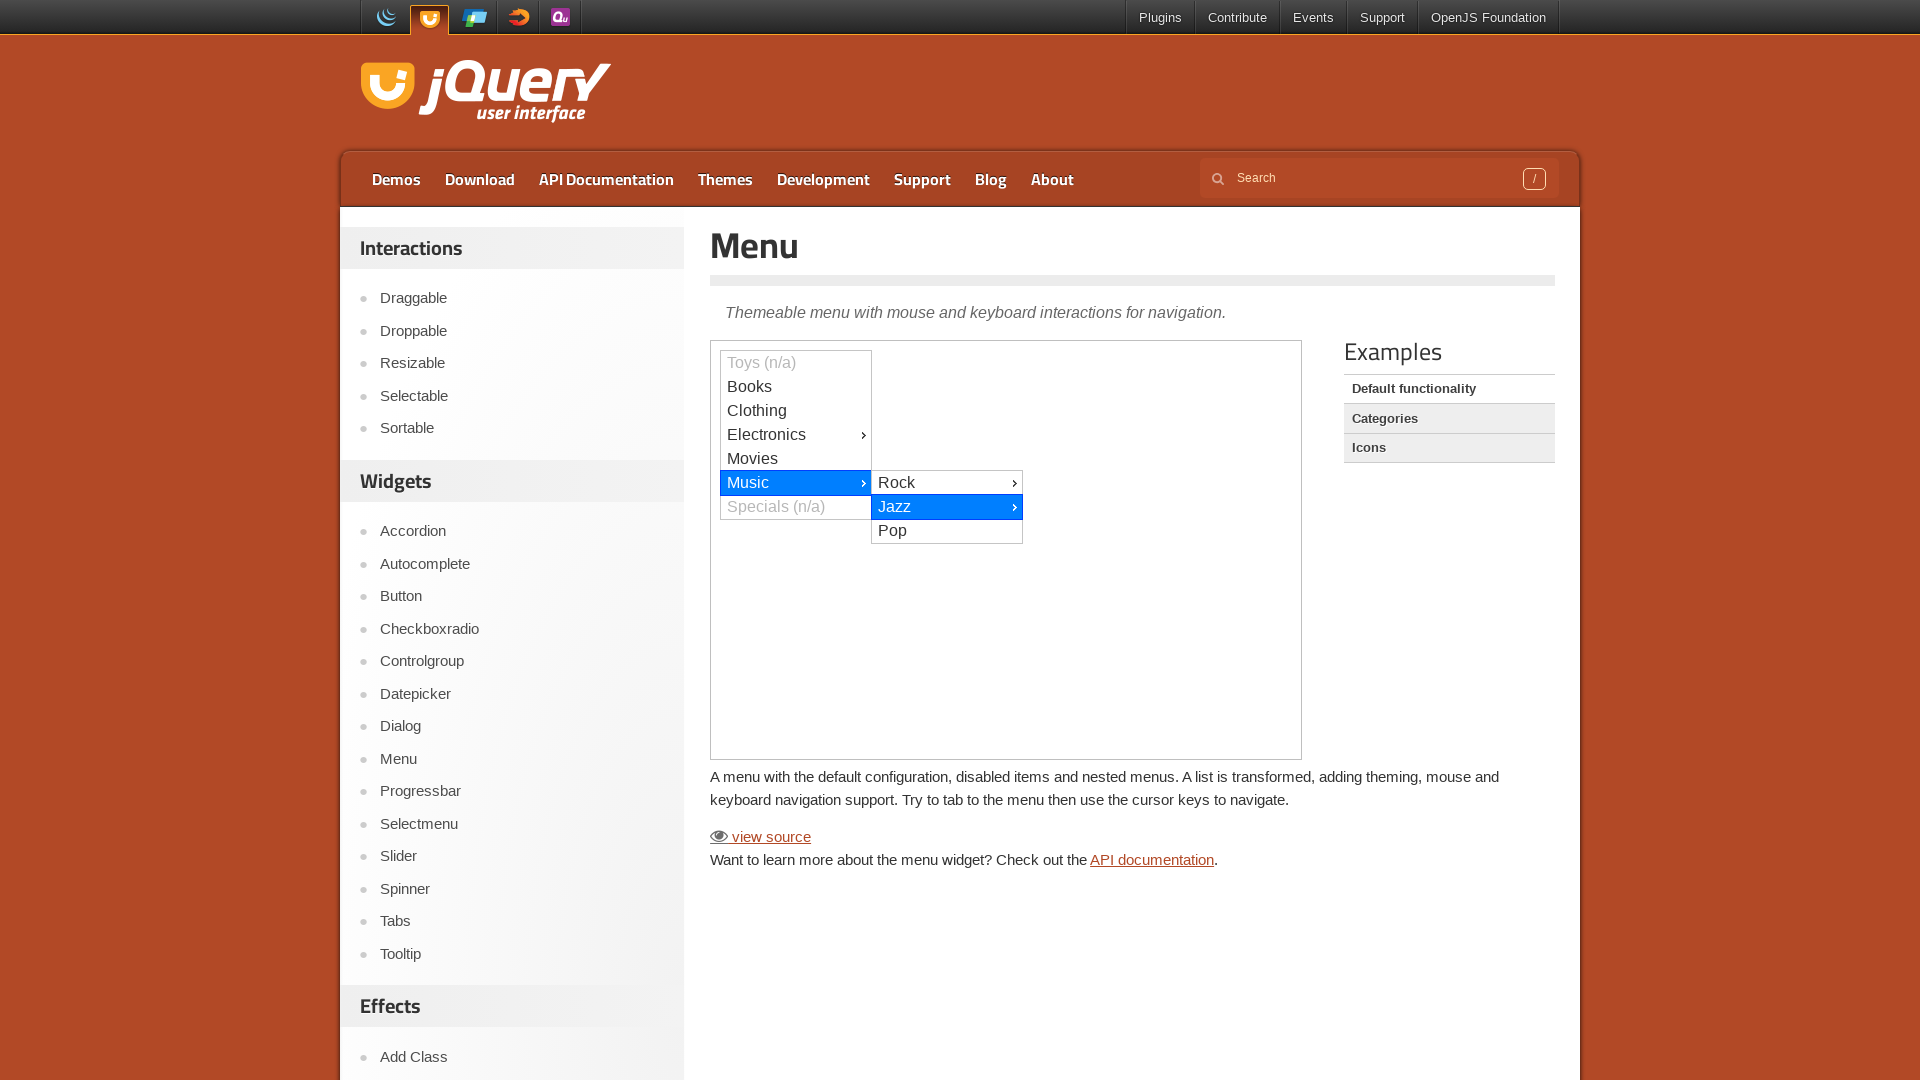

Hovered over Modern submenu item at (1098, 555) on iframe.demo-frame >> nth=0 >> internal:control=enter-frame >> #ui-id-16
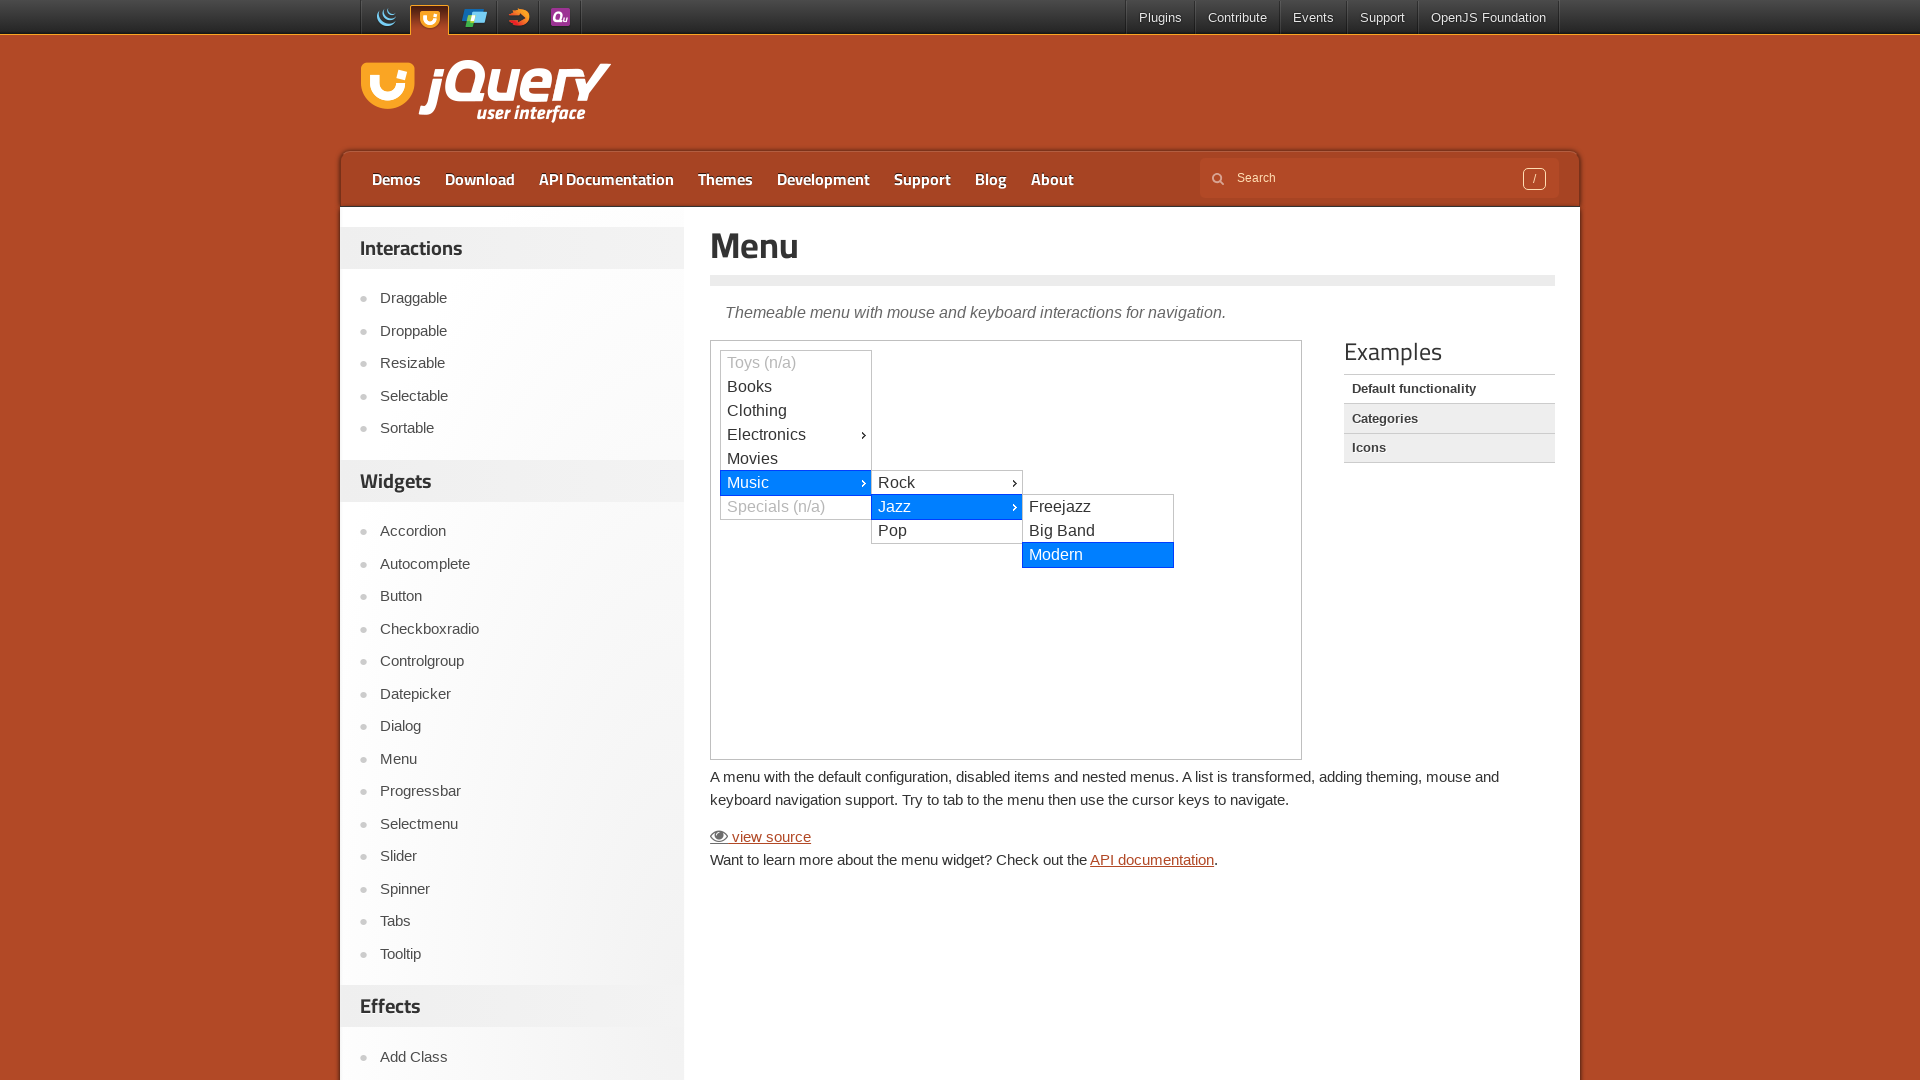

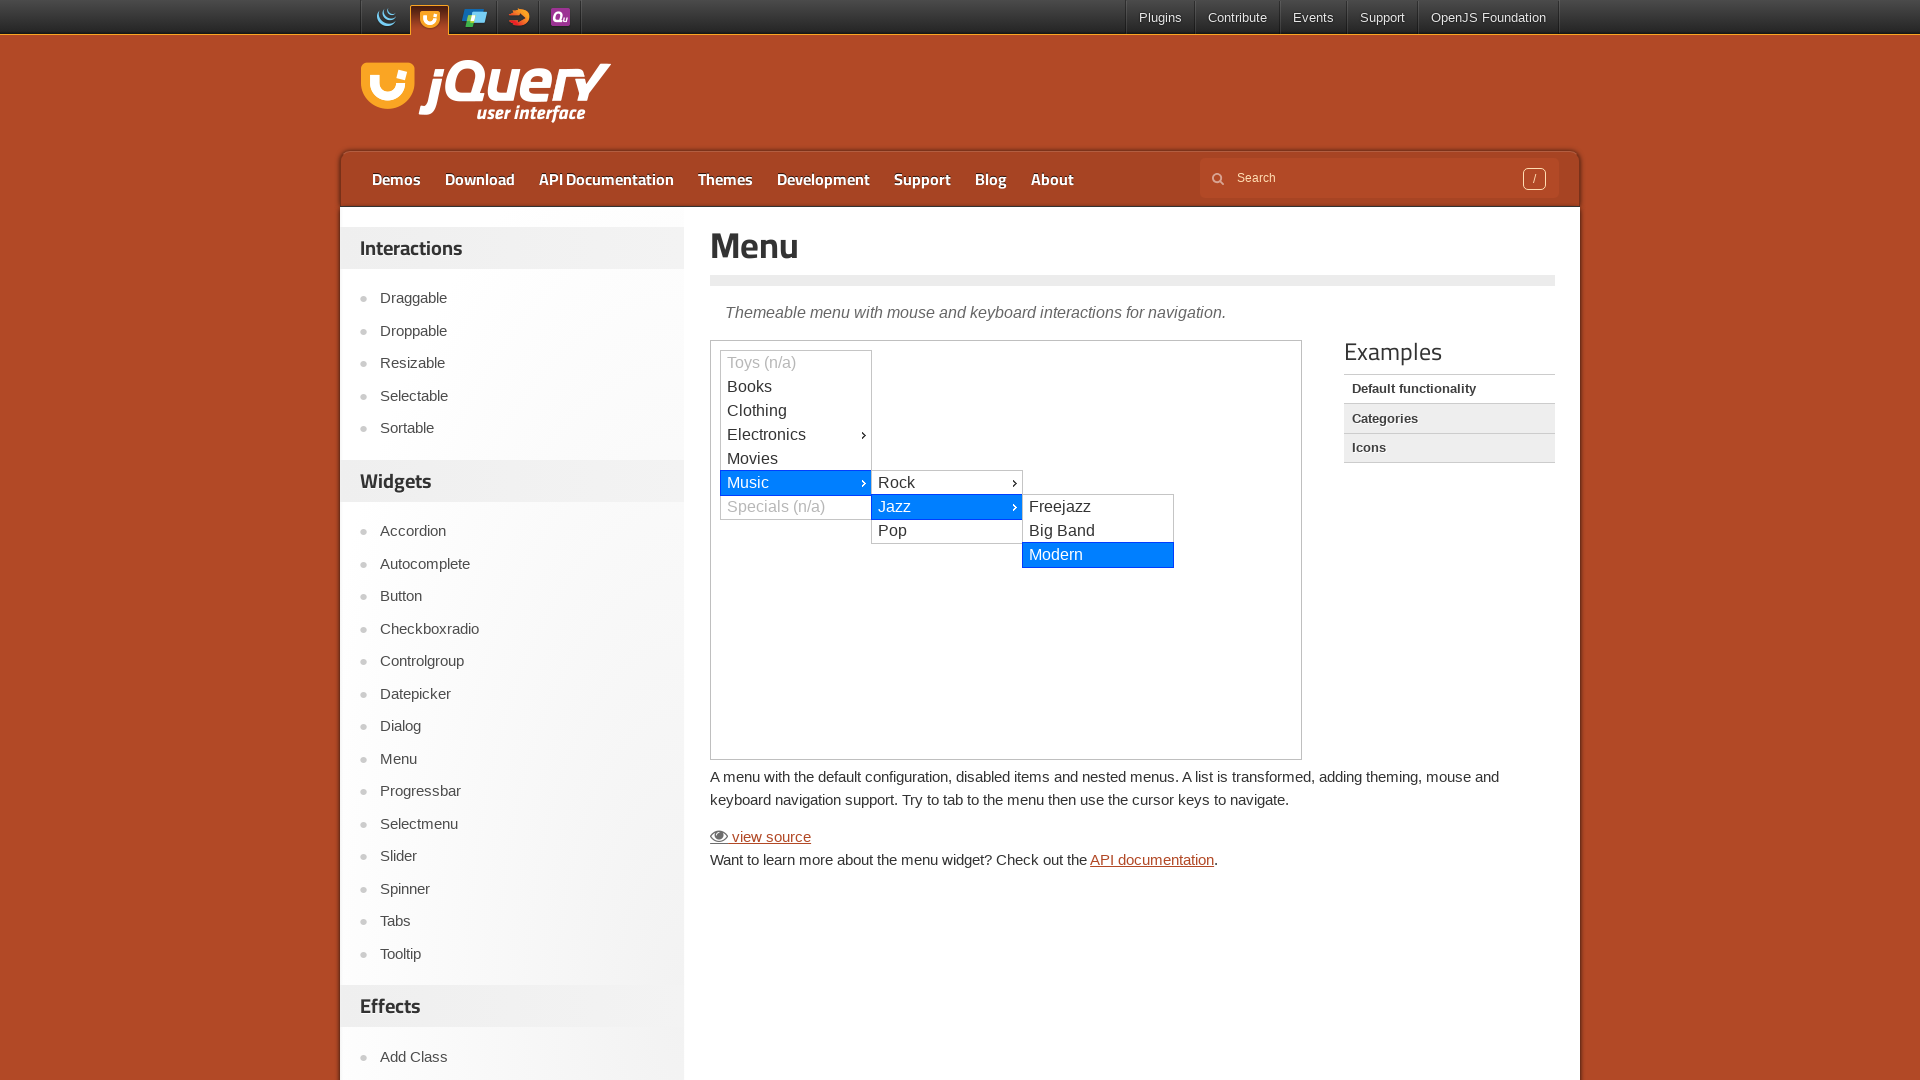